Tests sorting the Due column in ascending order by clicking the column header and verifying the values are sorted correctly

Starting URL: http://the-internet.herokuapp.com/tables

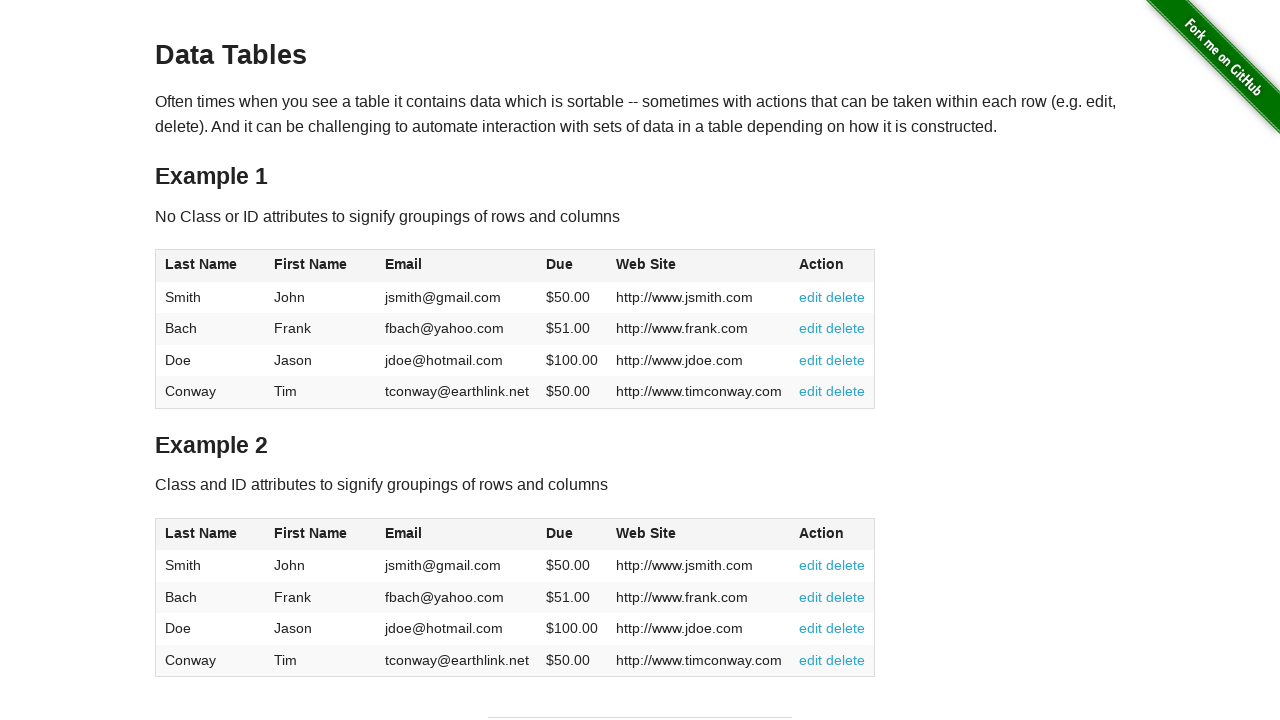

Clicked the Due column header to sort in ascending order at (572, 266) on #table1 thead tr th:nth-child(4)
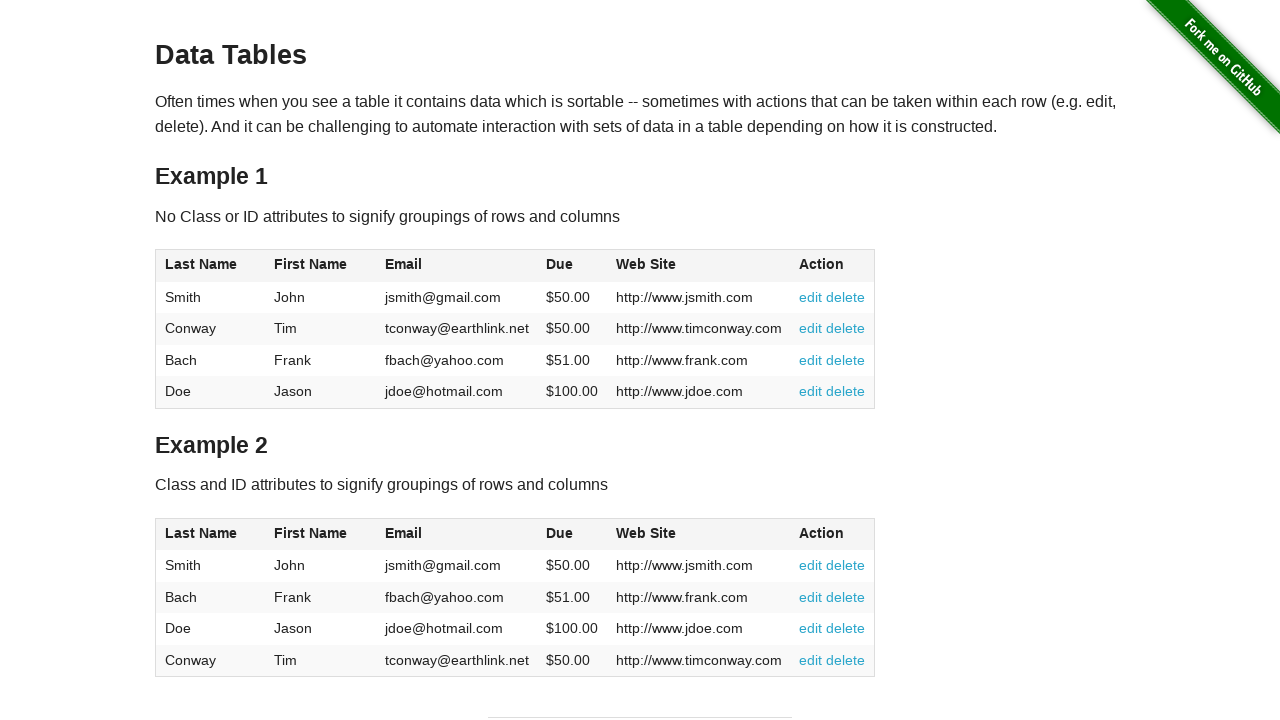

Waited for Due column data to be available after sorting
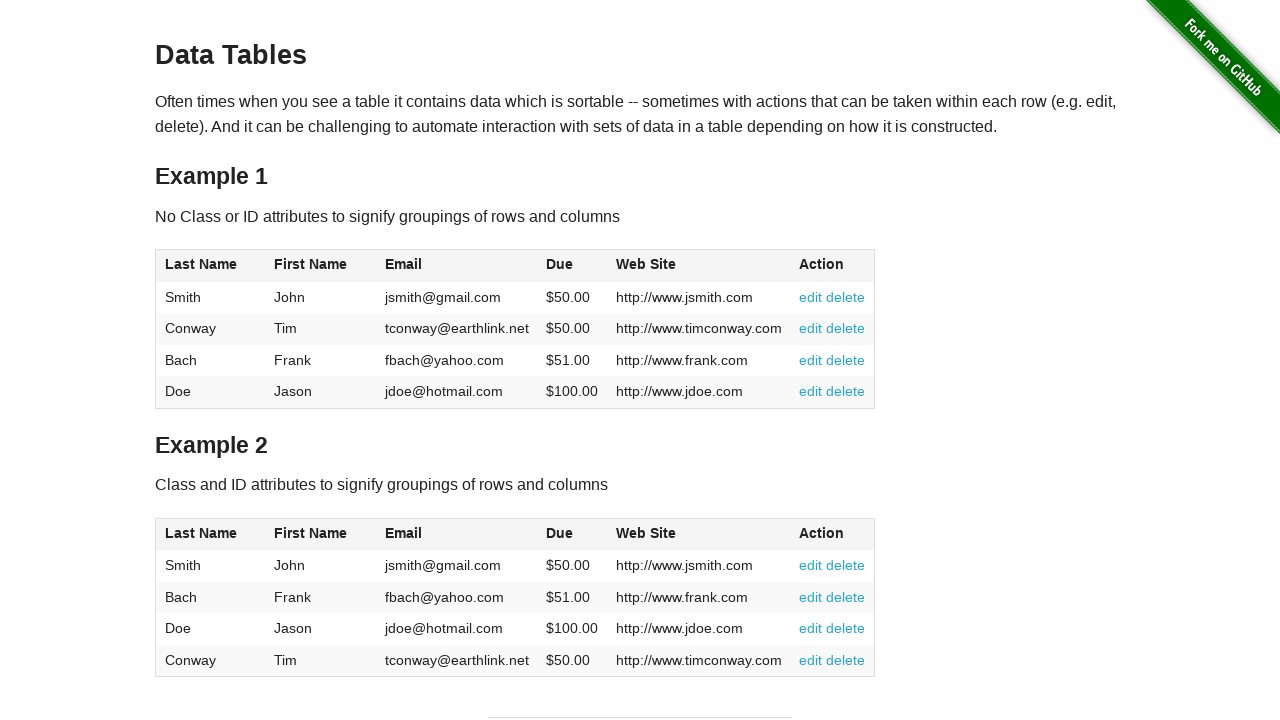

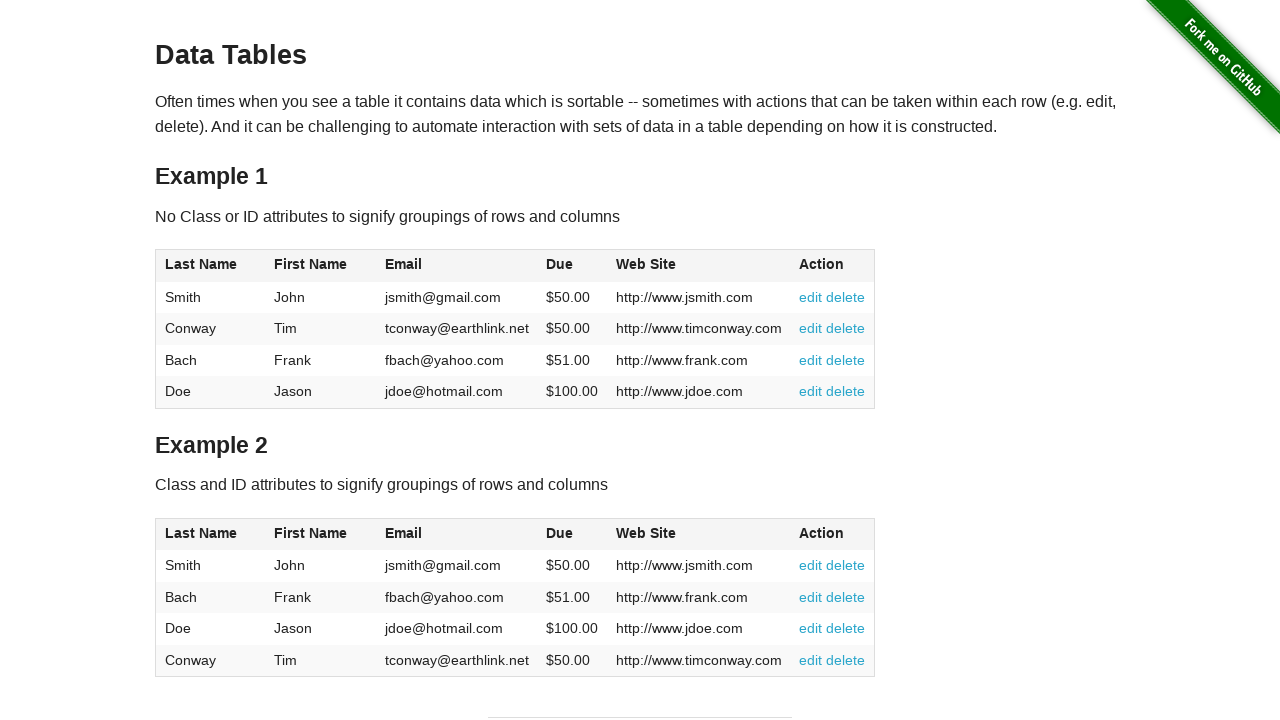